Tests checkbox interaction by clicking on three different checkboxes using various selector strategies (id, CSS selector, and XPath)

Starting URL: https://formy-project.herokuapp.com/checkbox

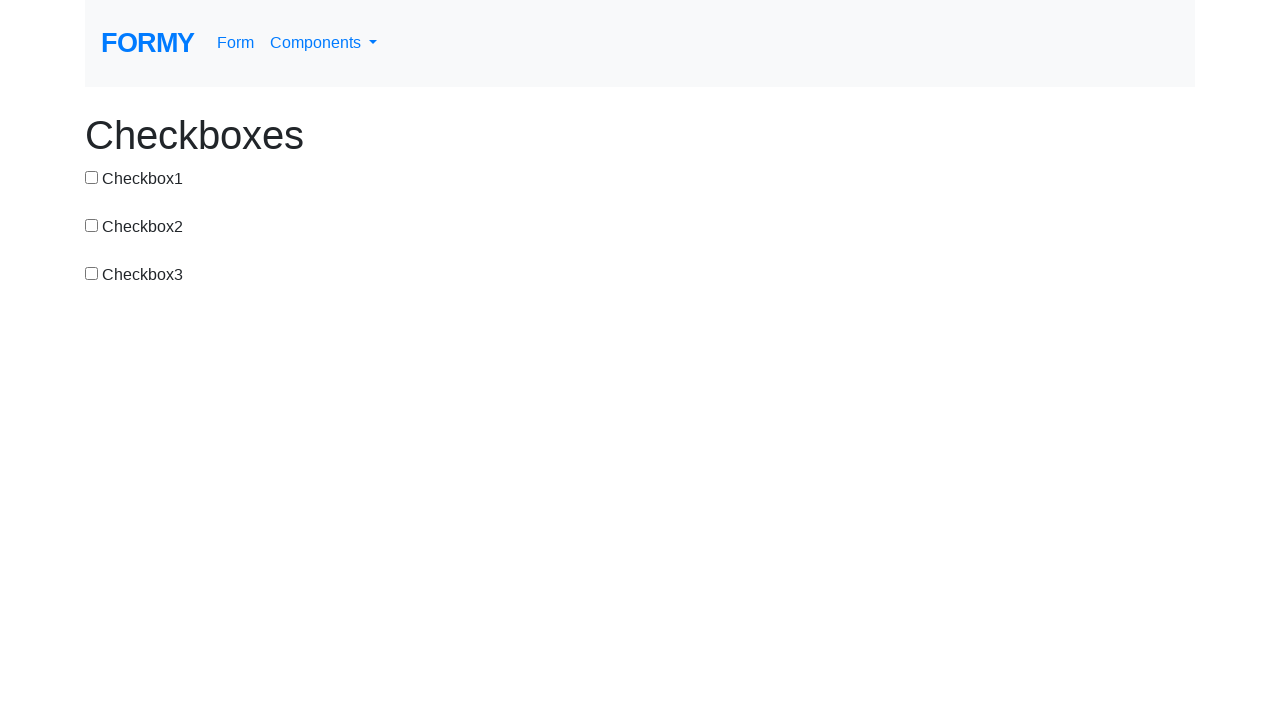

Clicked checkbox 1 using id selector at (92, 177) on #checkbox-1
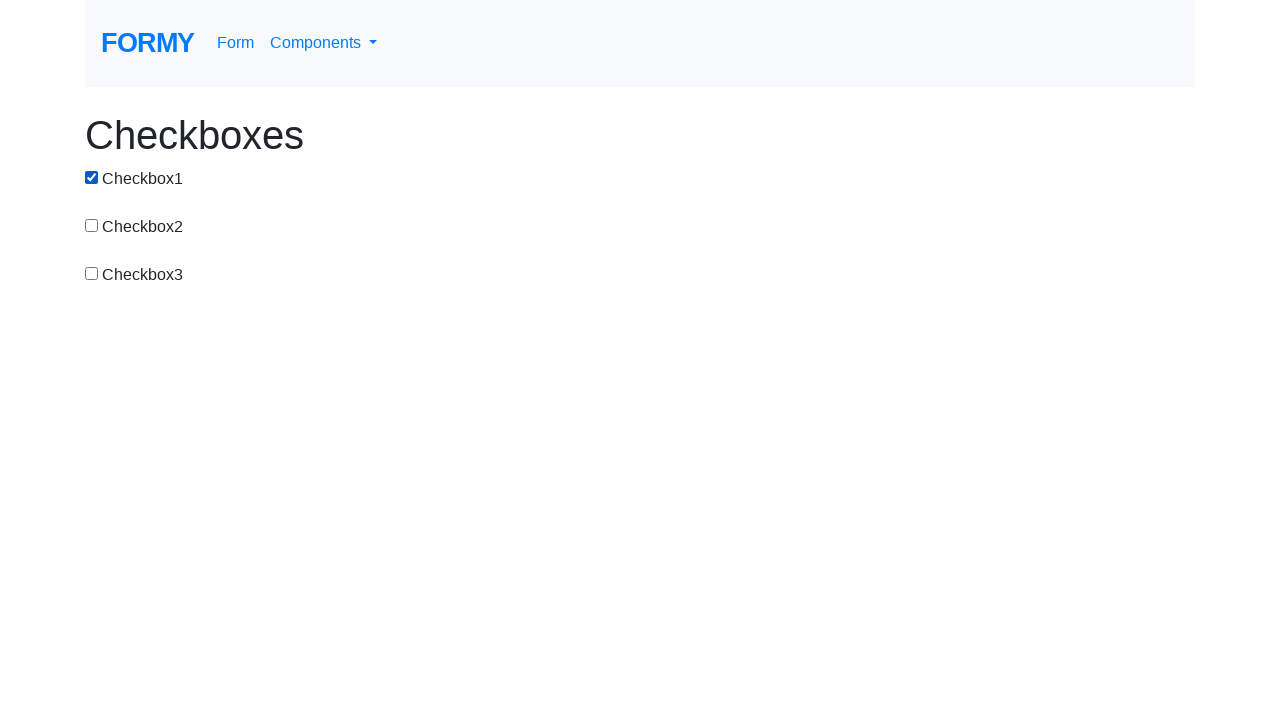

Clicked checkbox 2 using CSS selector at (92, 225) on input[value='checkbox-2']
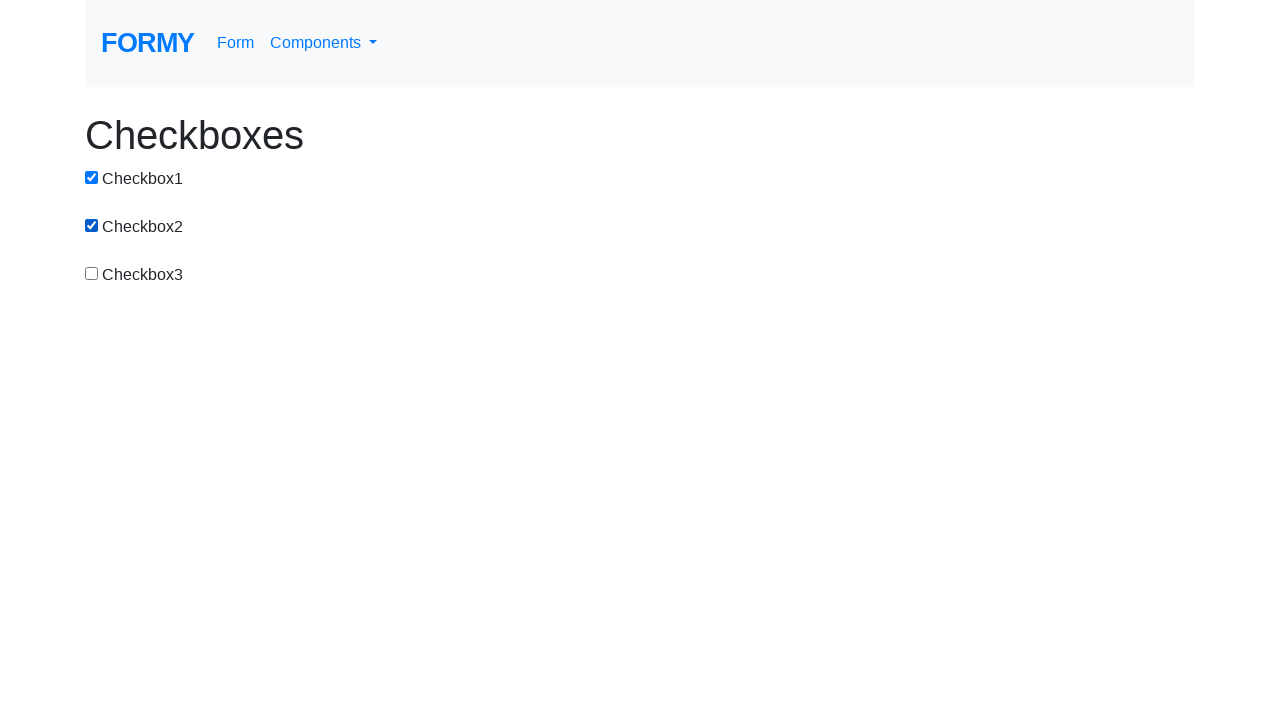

Clicked checkbox 3 using XPath selector at (92, 273) on xpath=//*[@id='checkbox-3']
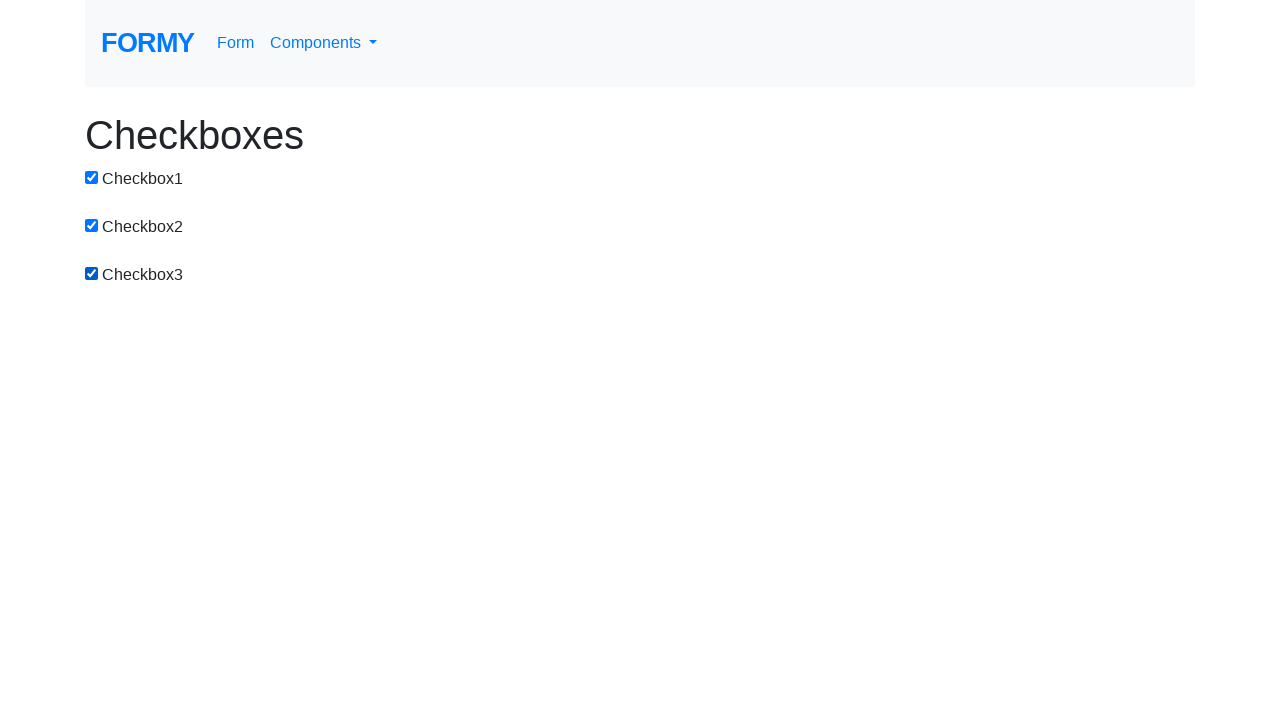

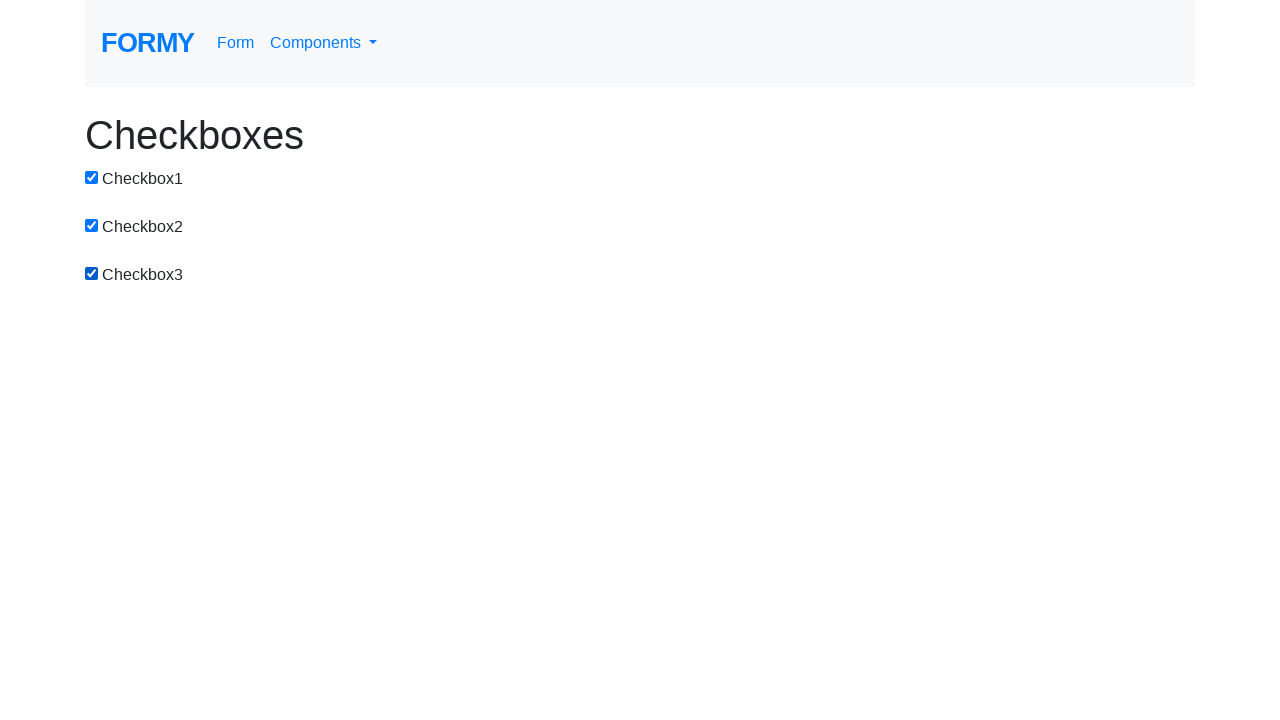